Tests dropdown selection functionality by selecting an option by its value from a dropdown menu on the omayo test page

Starting URL: https://omayo.blogspot.com/

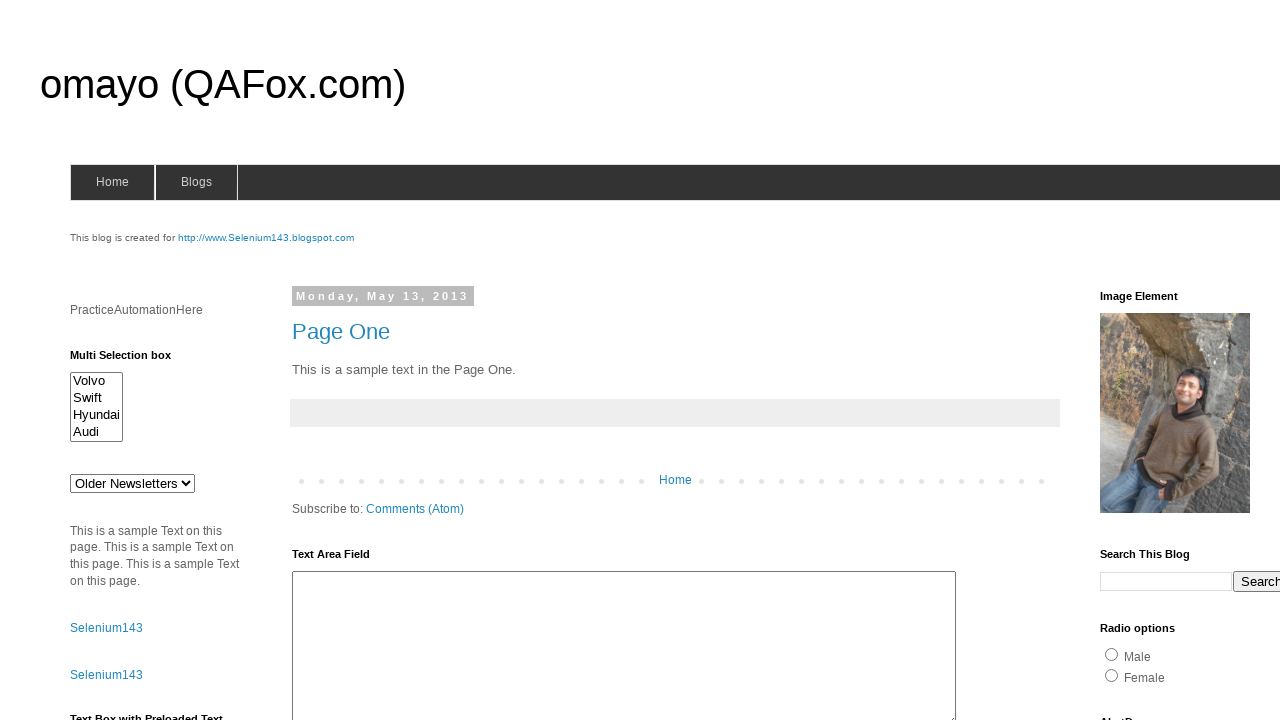

Navigated to omayo test page
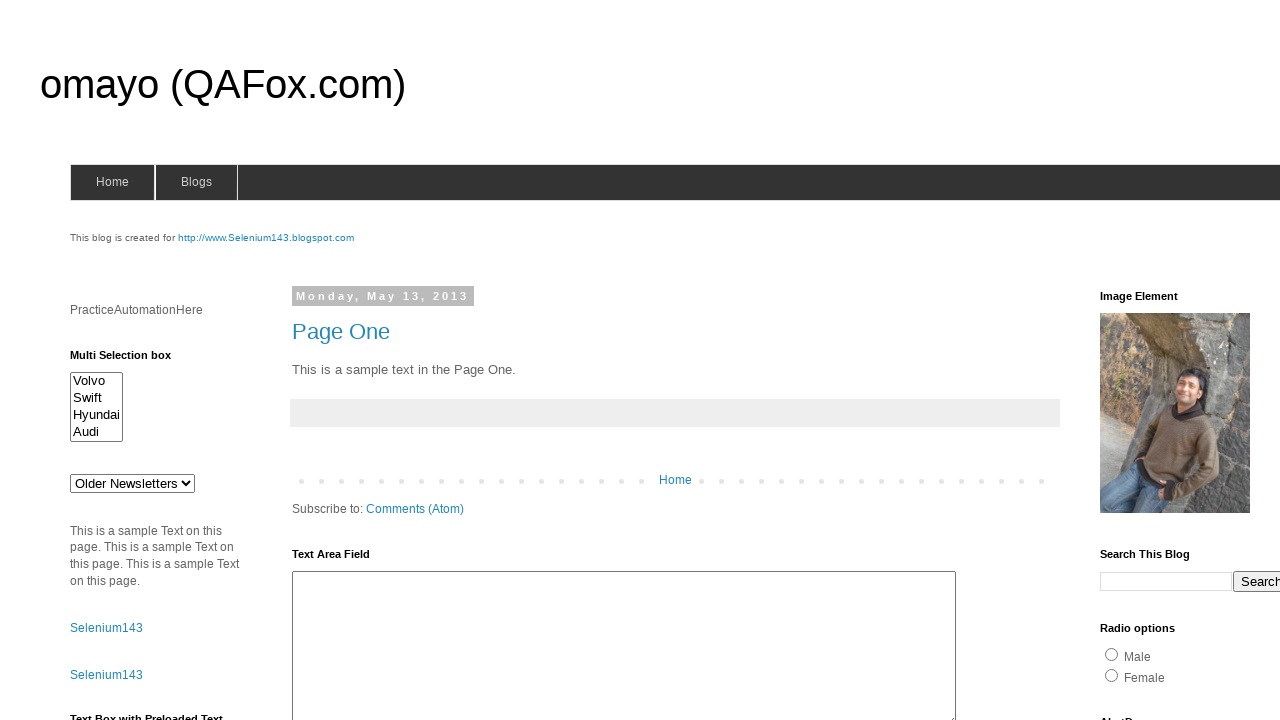

Selected option with value 'ghi' from dropdown menu on #drop1
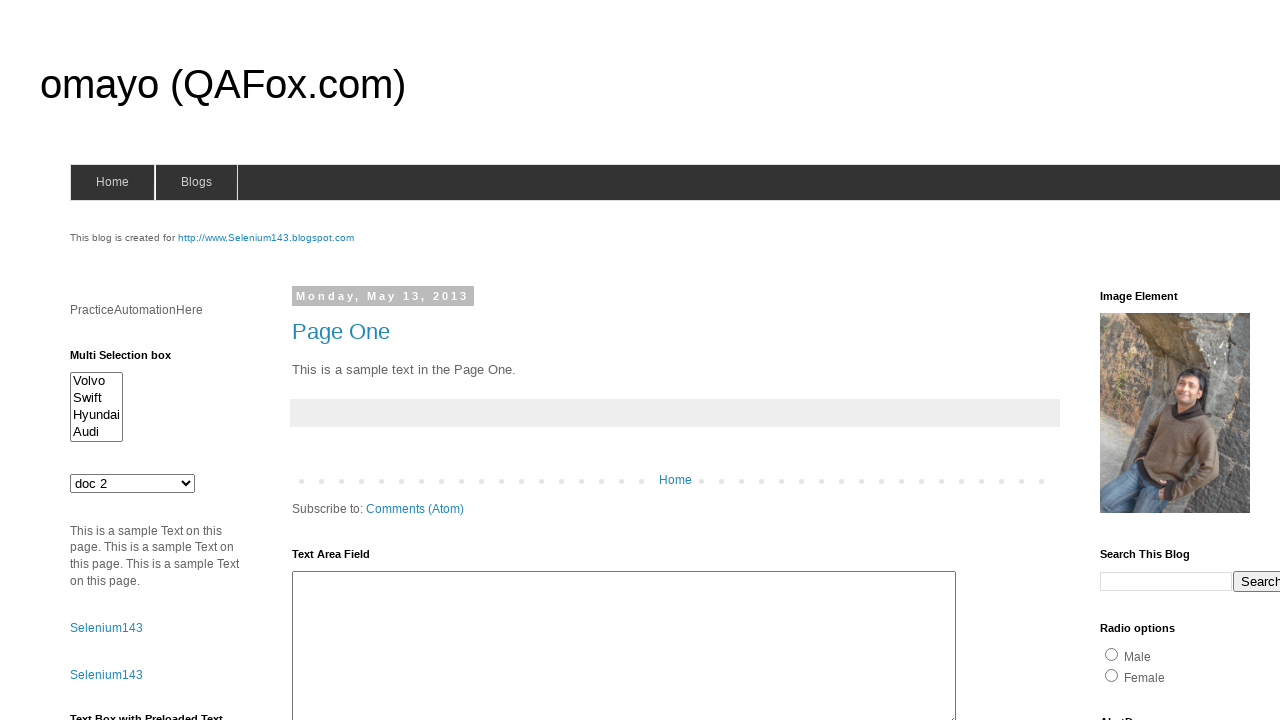

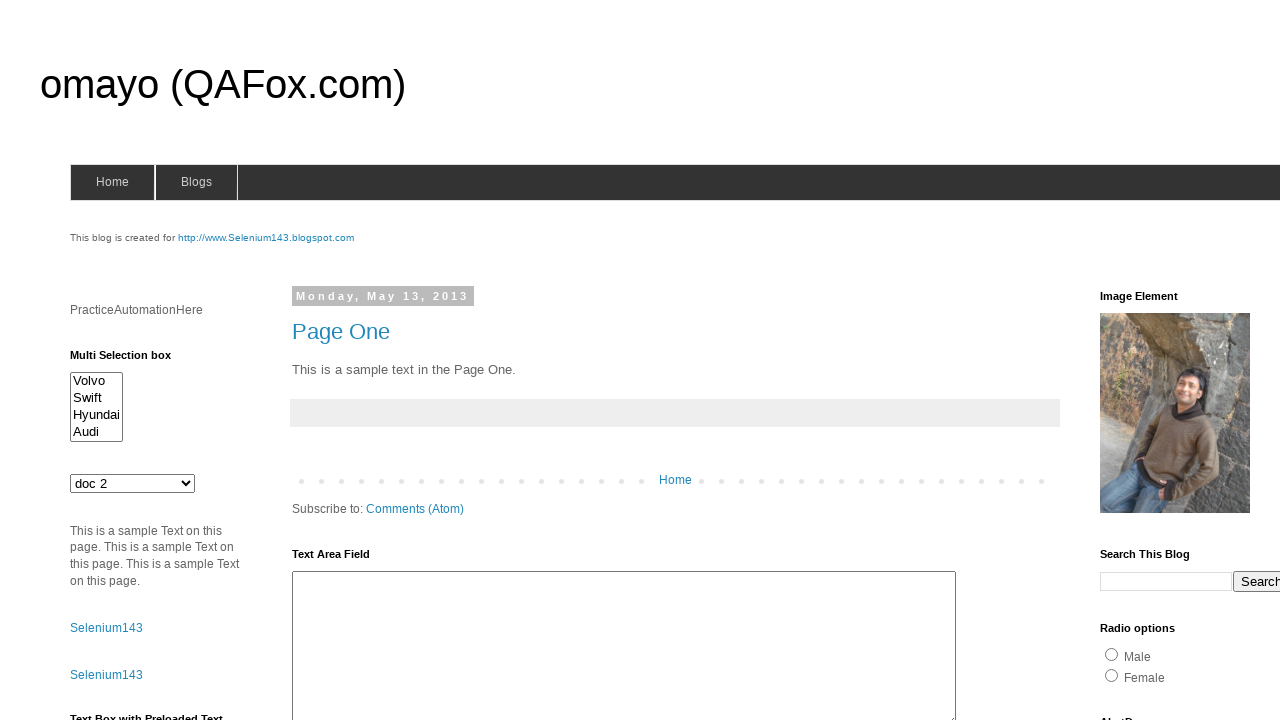